Verifies that a specific text banner is displayed on the homepage of the e-commerce playground website

Starting URL: https://ecommerce-playground.lambdatest.io/

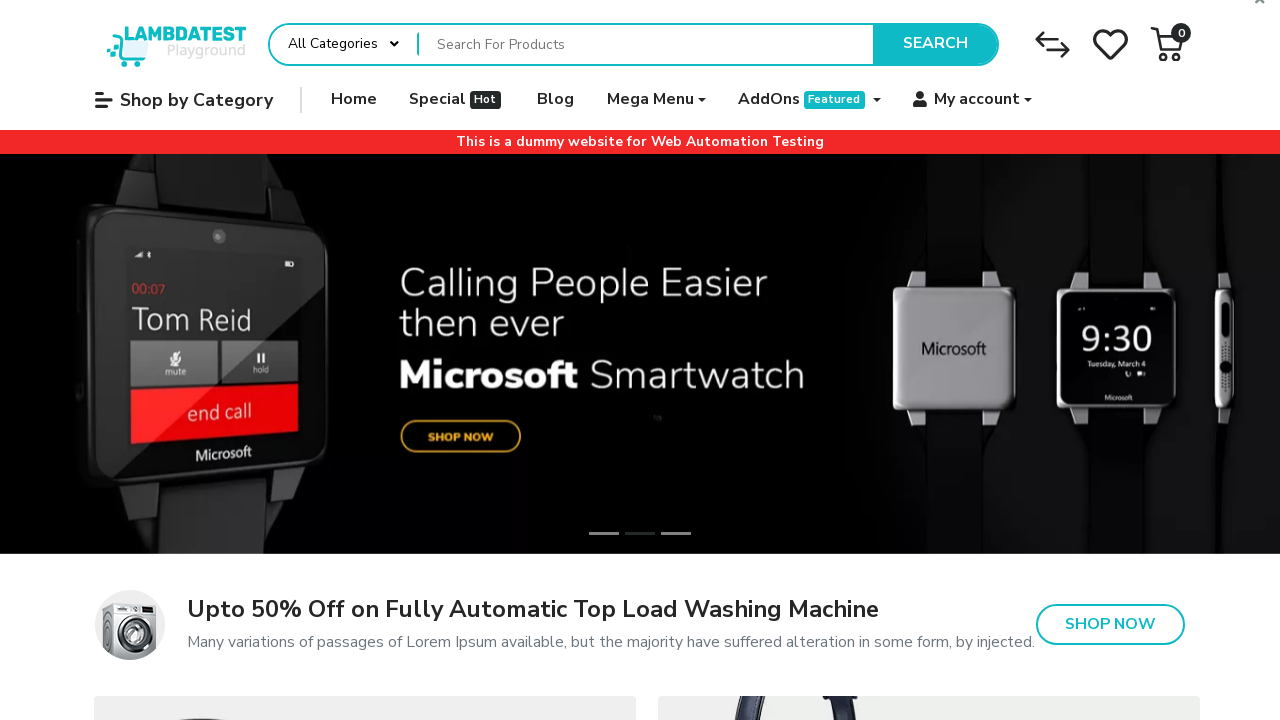

Navigated to e-commerce playground homepage
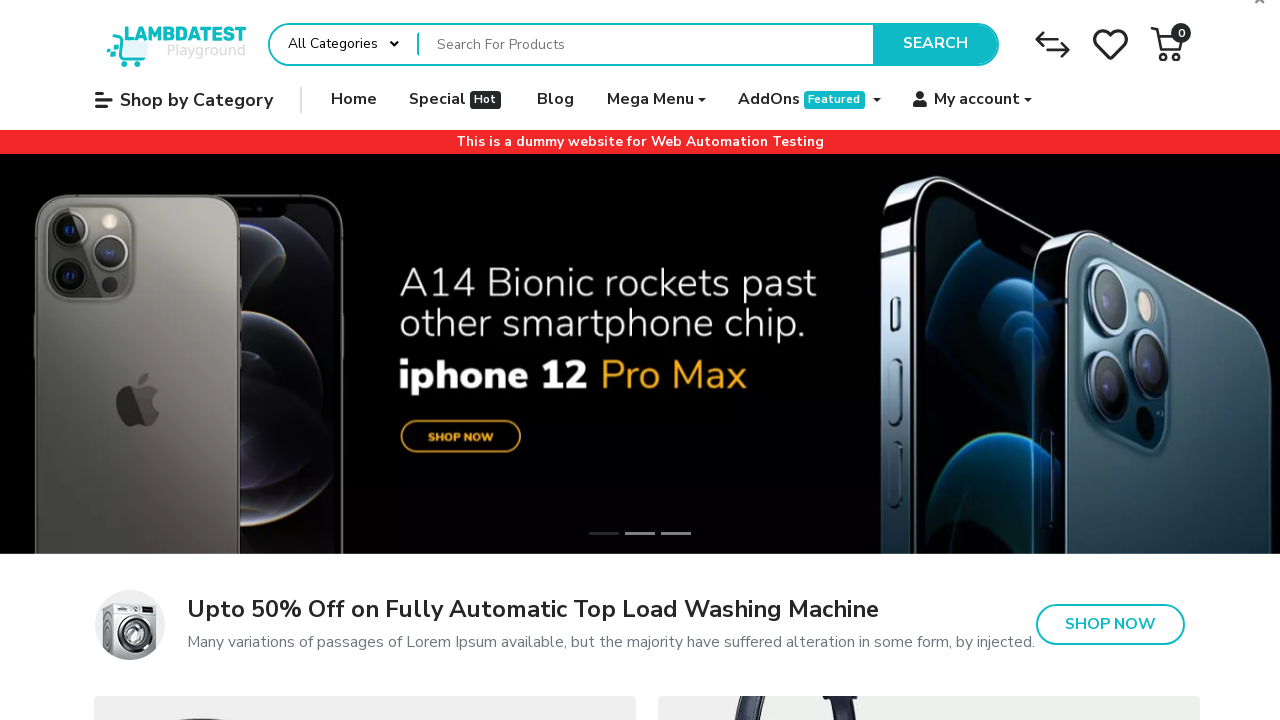

Text banner element loaded on the page
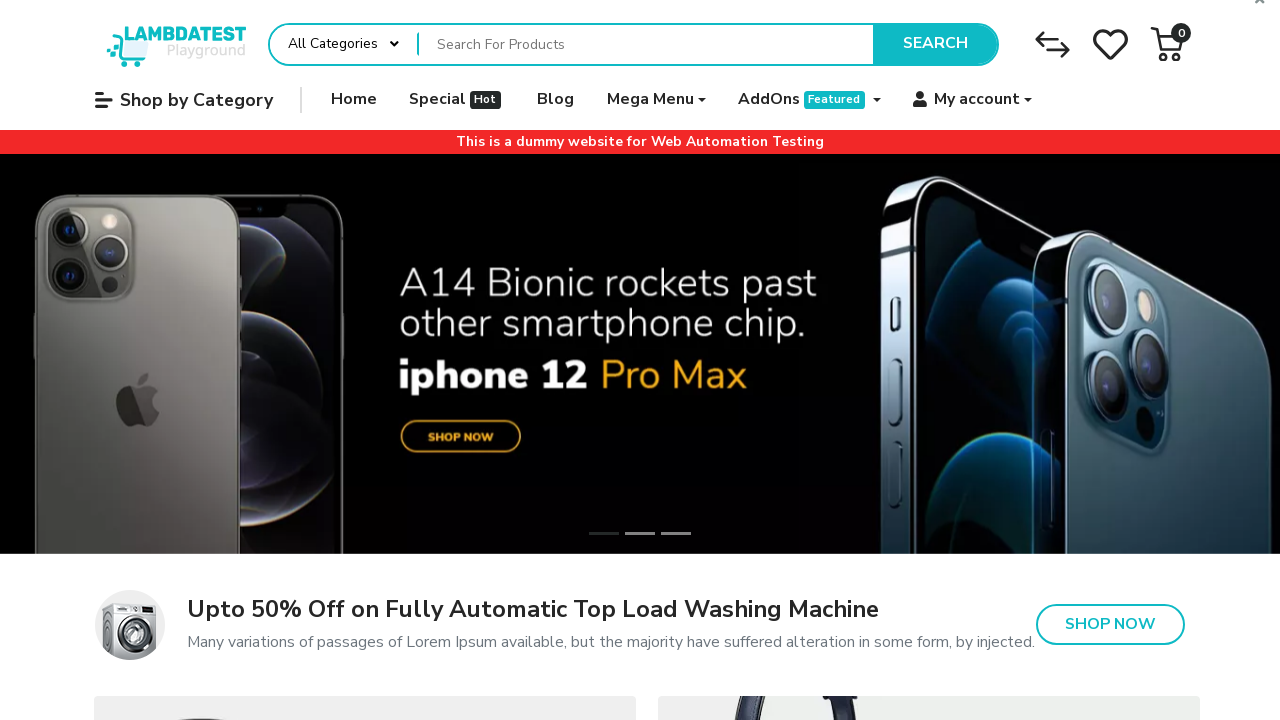

Located text banner element
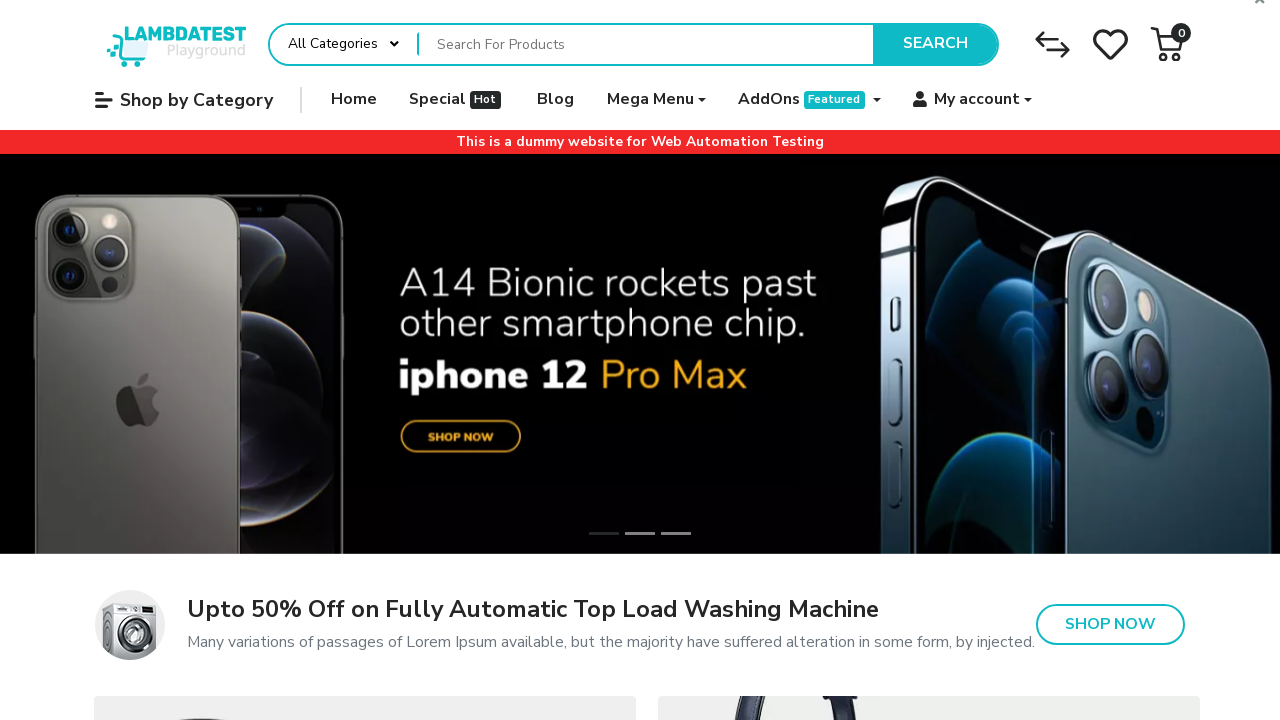

Verified text banner displays 'This is a dummy website for Web Automation Testing'
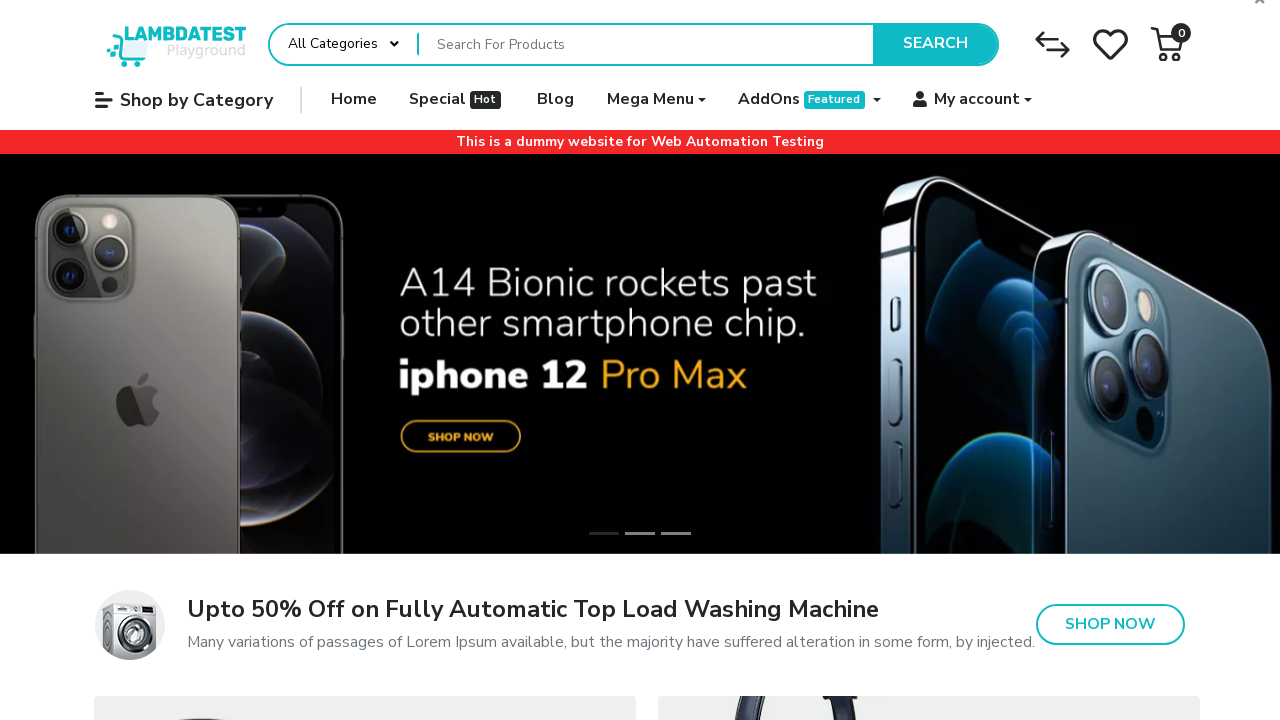

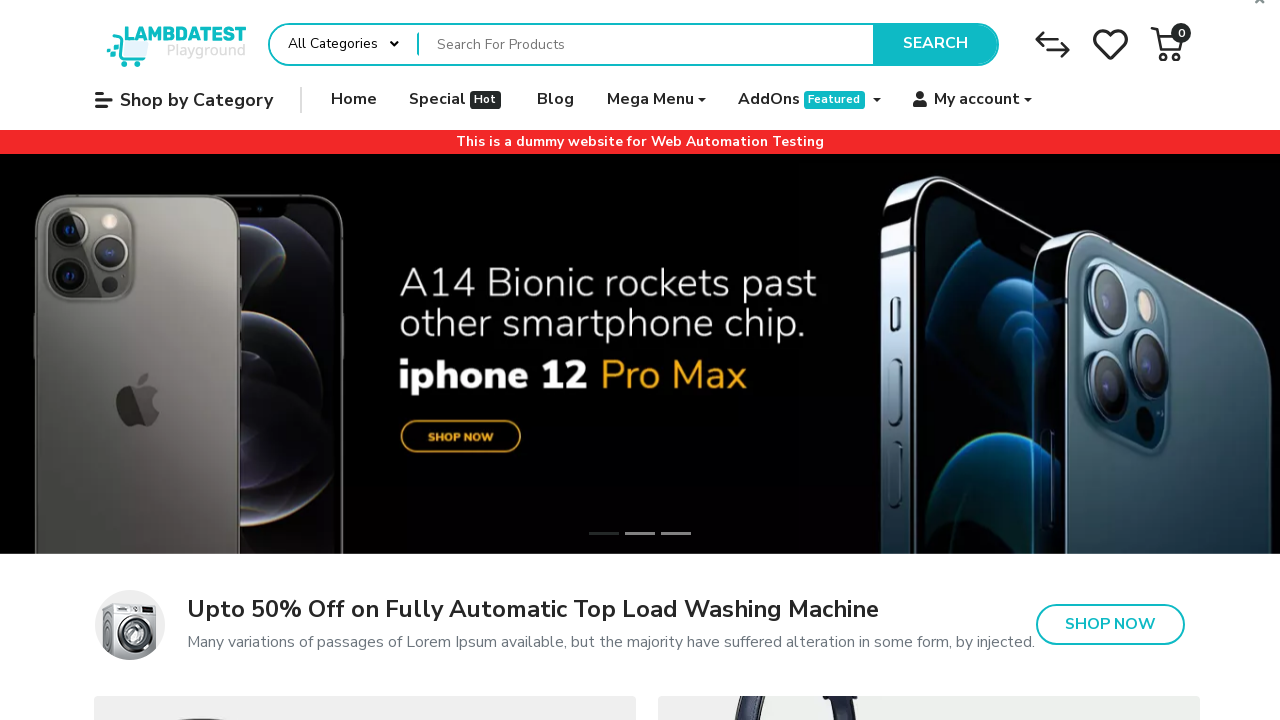